Tests filtering to display only completed items

Starting URL: https://demo.playwright.dev/todomvc

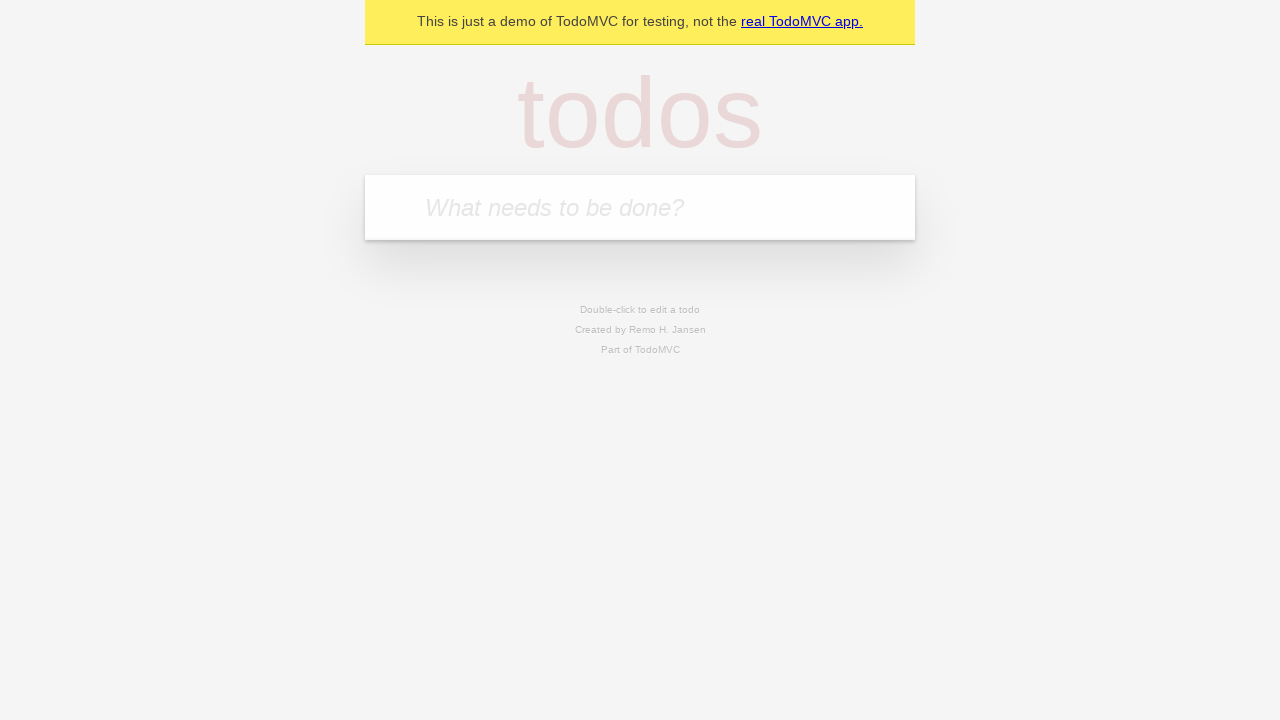

Filled todo input with 'buy some cheese' on internal:attr=[placeholder="What needs to be done?"i]
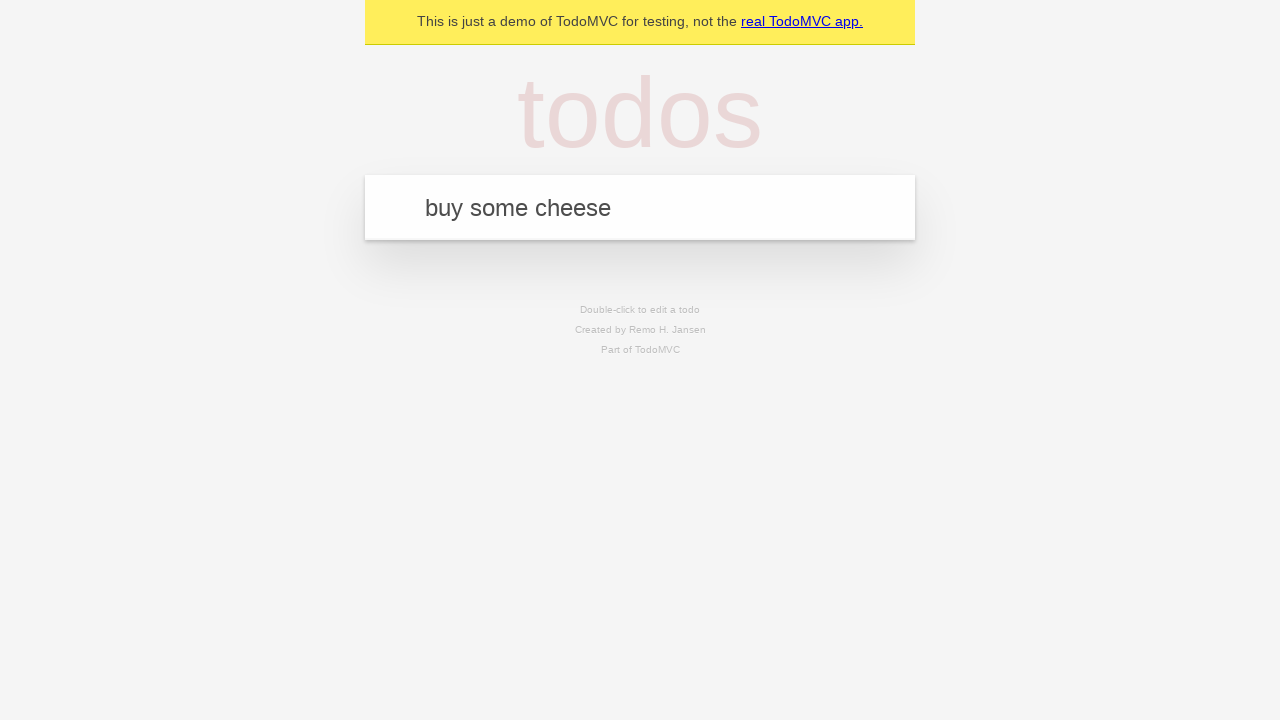

Pressed Enter to create todo 'buy some cheese' on internal:attr=[placeholder="What needs to be done?"i]
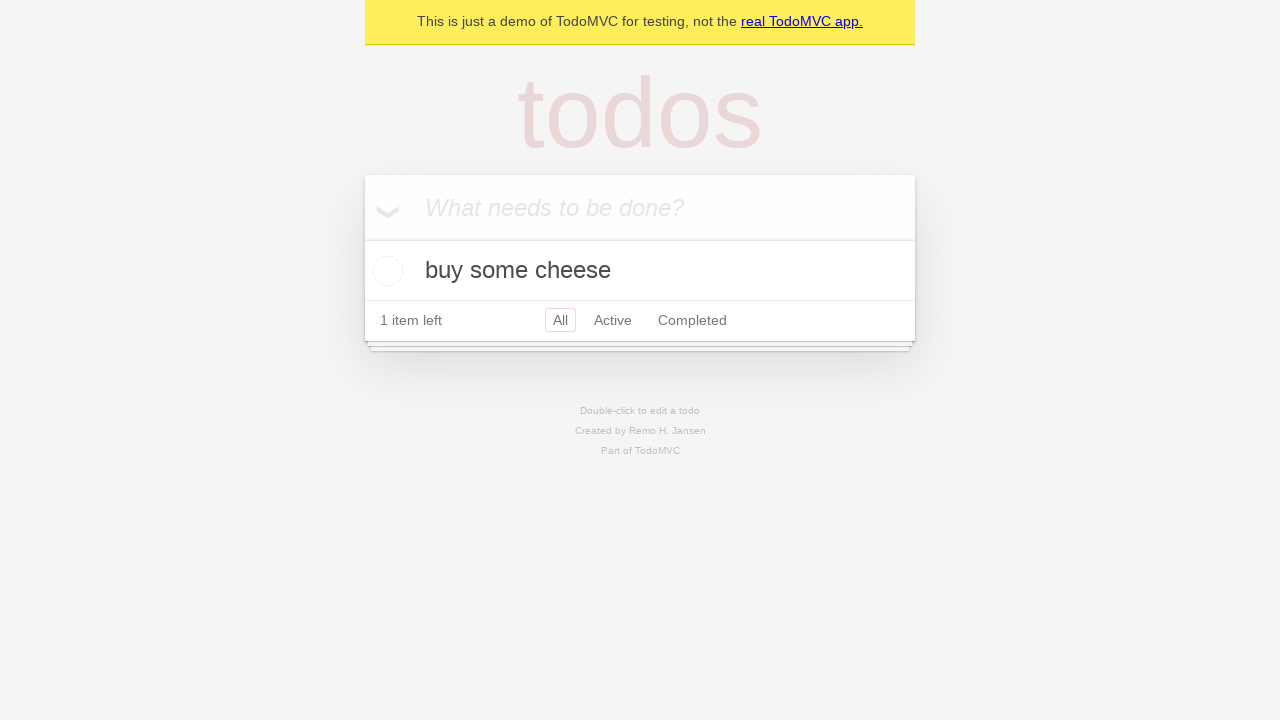

Filled todo input with 'feed the cat' on internal:attr=[placeholder="What needs to be done?"i]
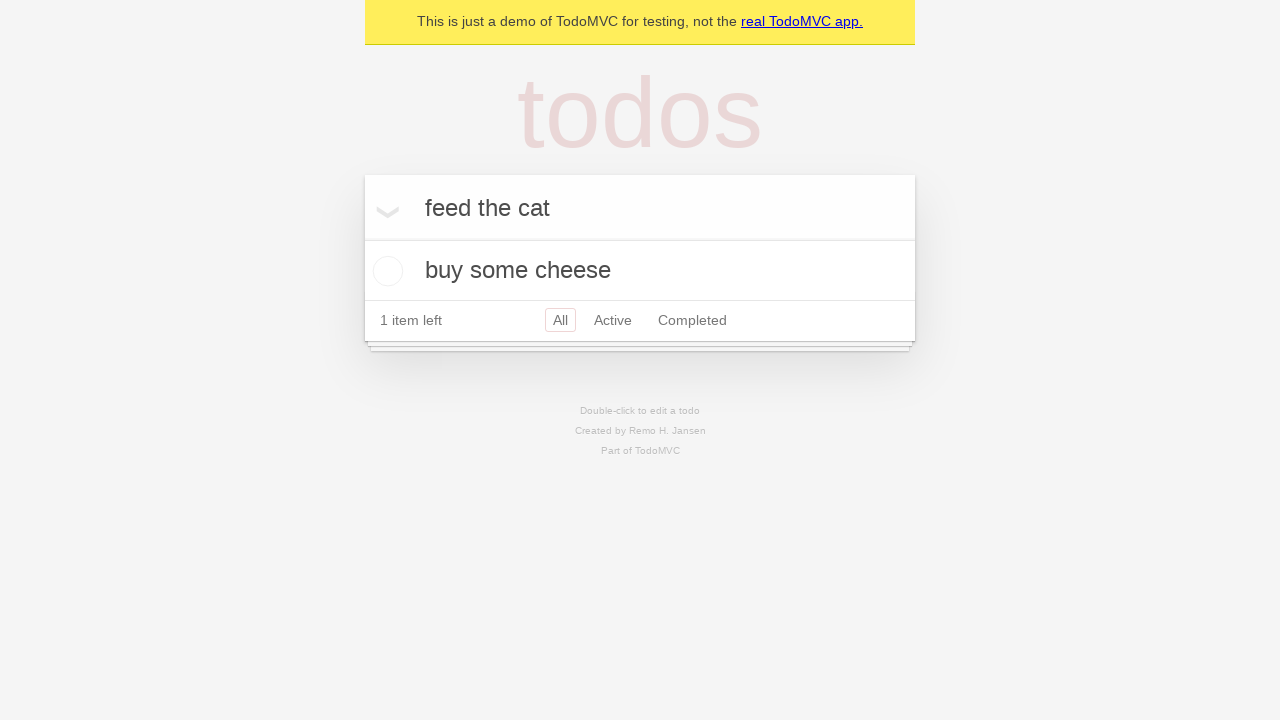

Pressed Enter to create todo 'feed the cat' on internal:attr=[placeholder="What needs to be done?"i]
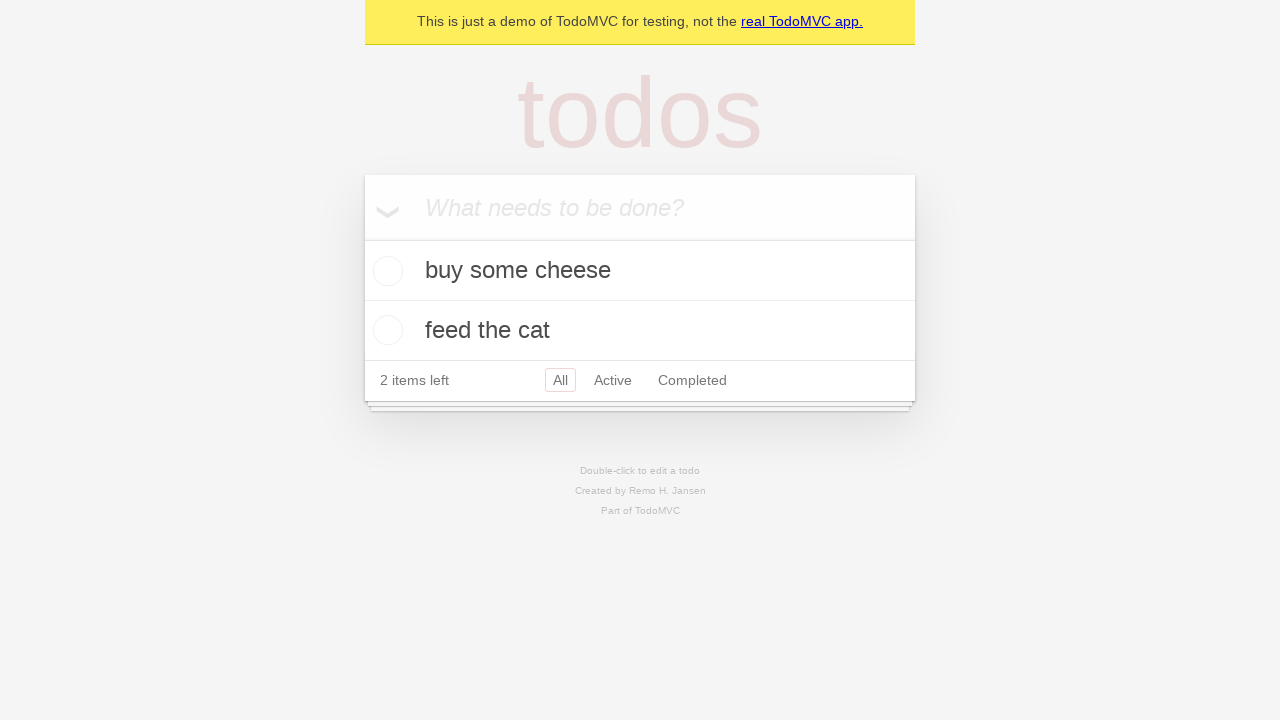

Filled todo input with 'book a doctors appointment' on internal:attr=[placeholder="What needs to be done?"i]
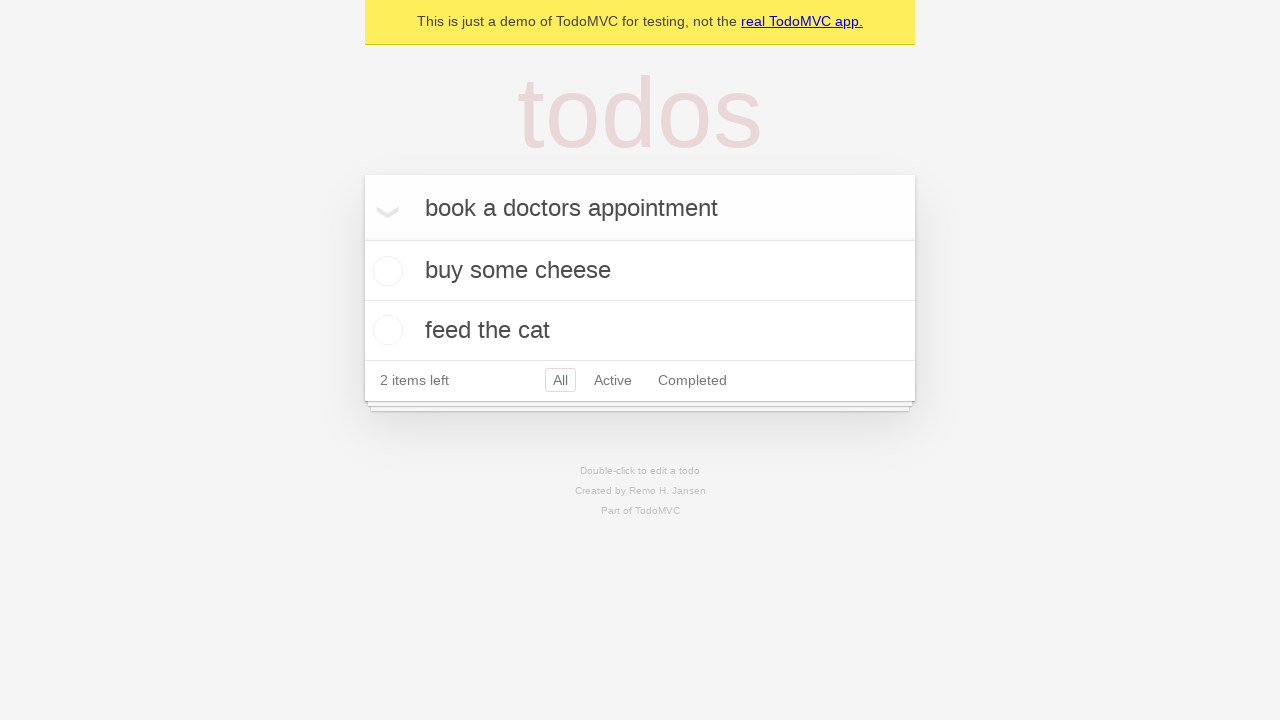

Pressed Enter to create todo 'book a doctors appointment' on internal:attr=[placeholder="What needs to be done?"i]
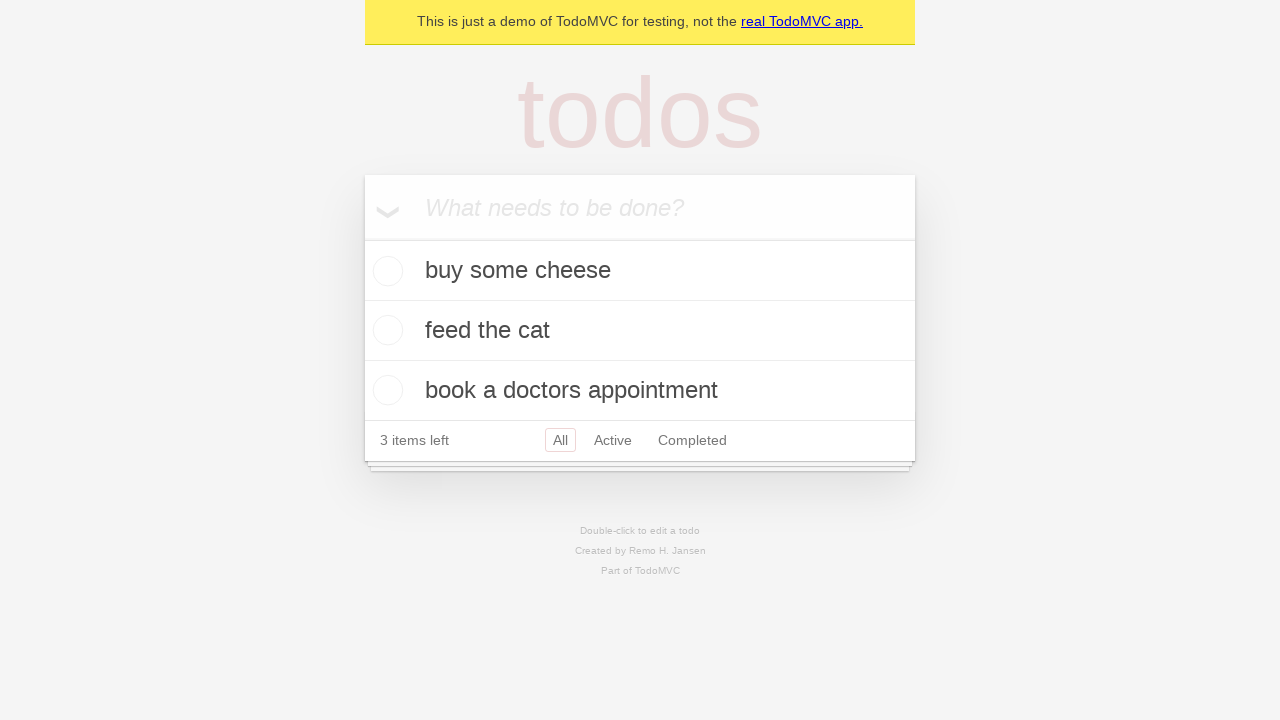

Checked the second todo item checkbox at (385, 330) on internal:testid=[data-testid="todo-item"s] >> nth=1 >> internal:role=checkbox
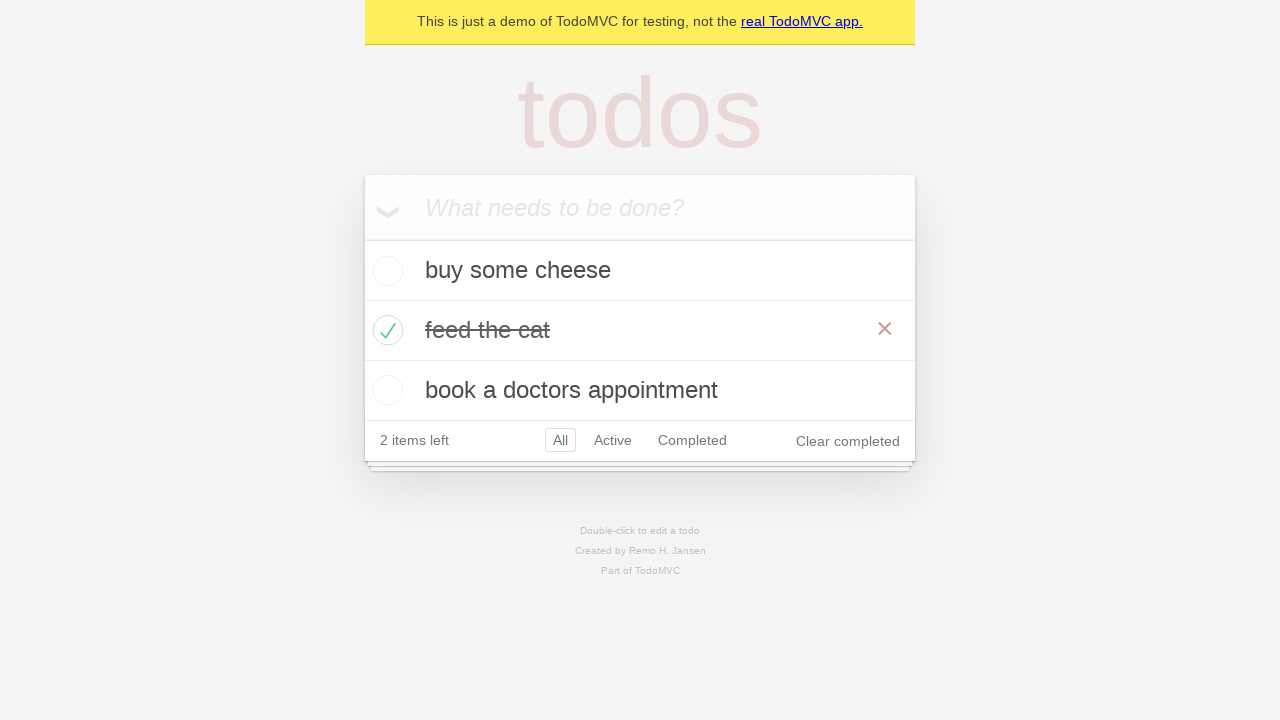

Clicked 'Completed' filter link at (692, 440) on internal:role=link[name="Completed"i]
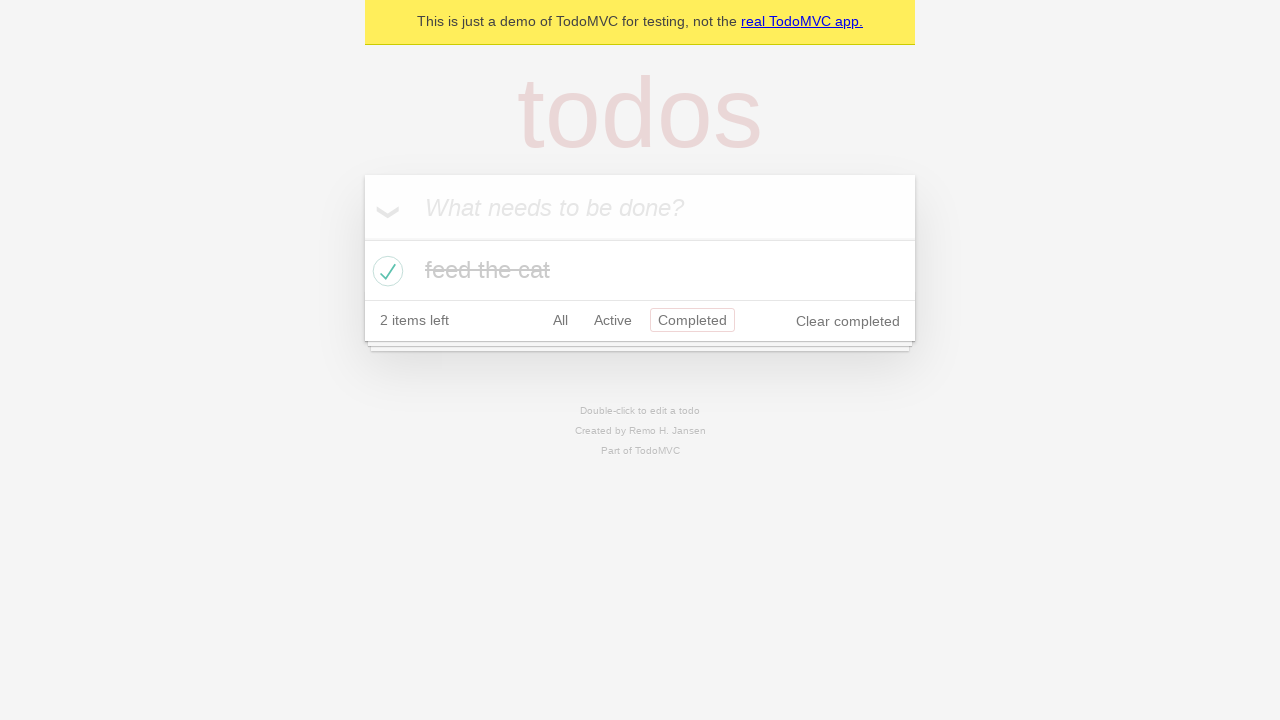

Waited for filtered view to render
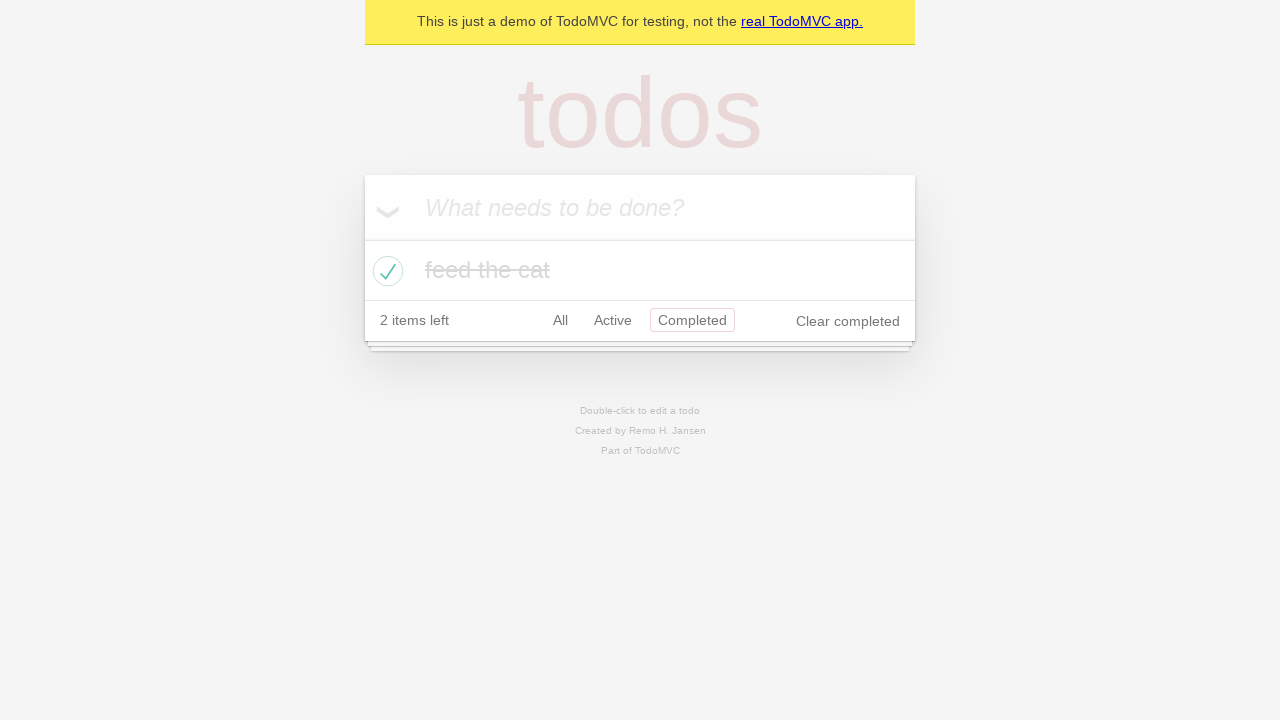

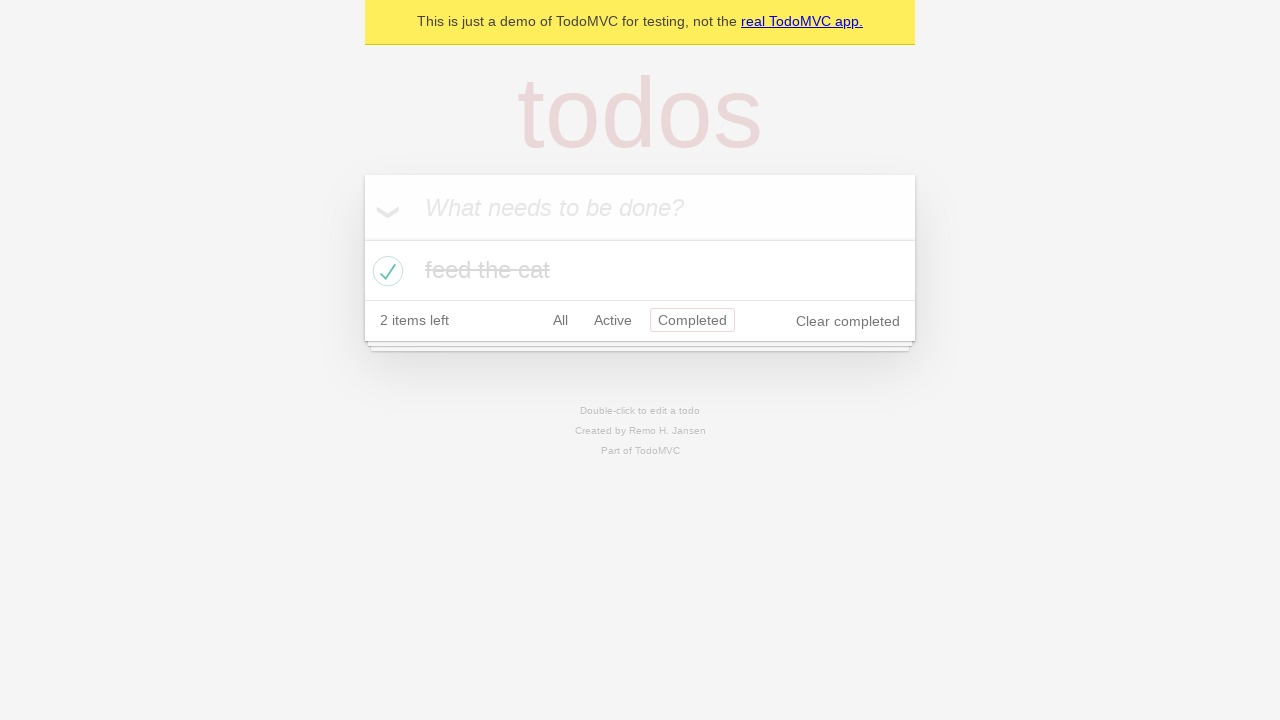